Tests input field functionality by entering a number value and then clearing the field

Starting URL: http://the-internet.herokuapp.com/inputs

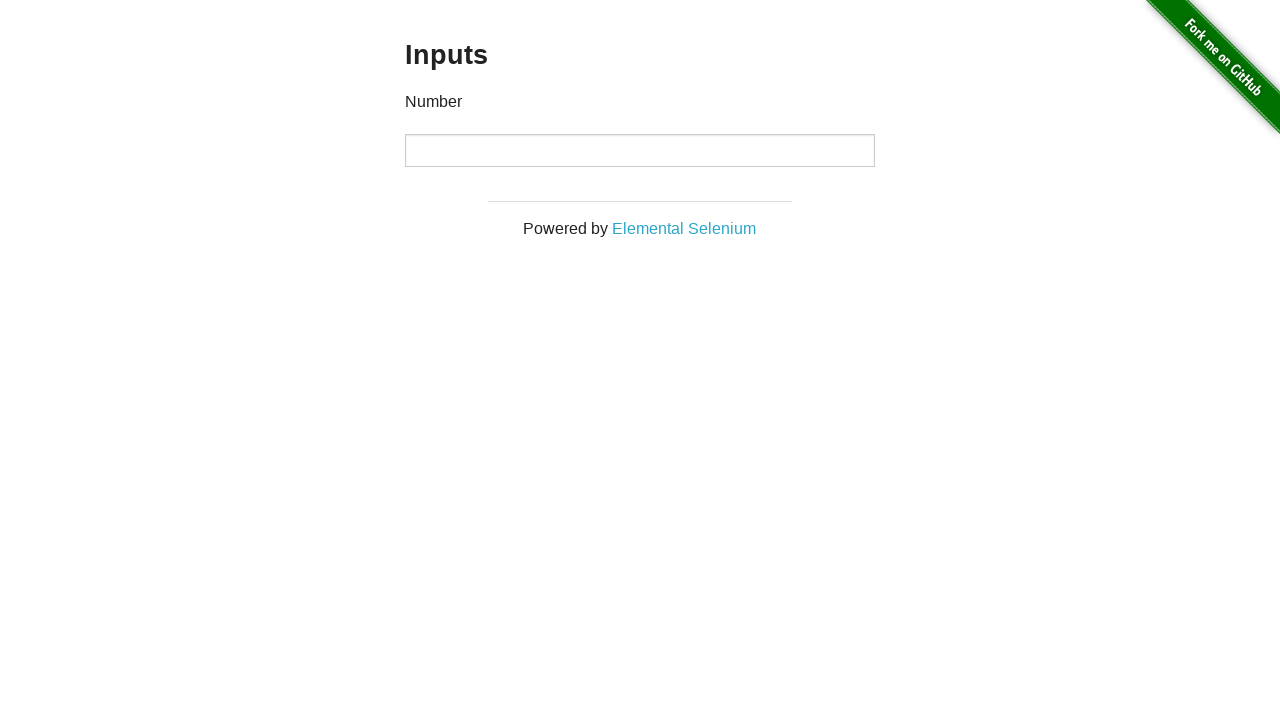

Filled input field with value '1000' on //*[@id="content"]/div/div/div/input
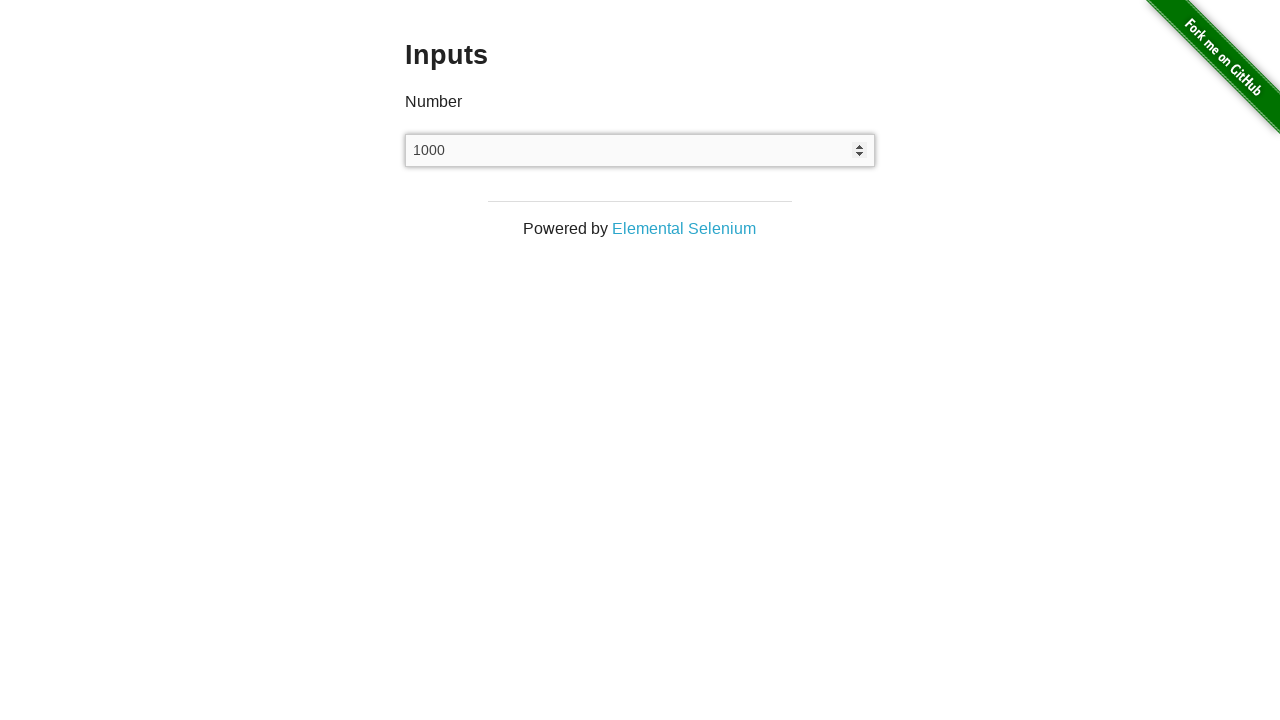

Waited 1000ms for input to be processed
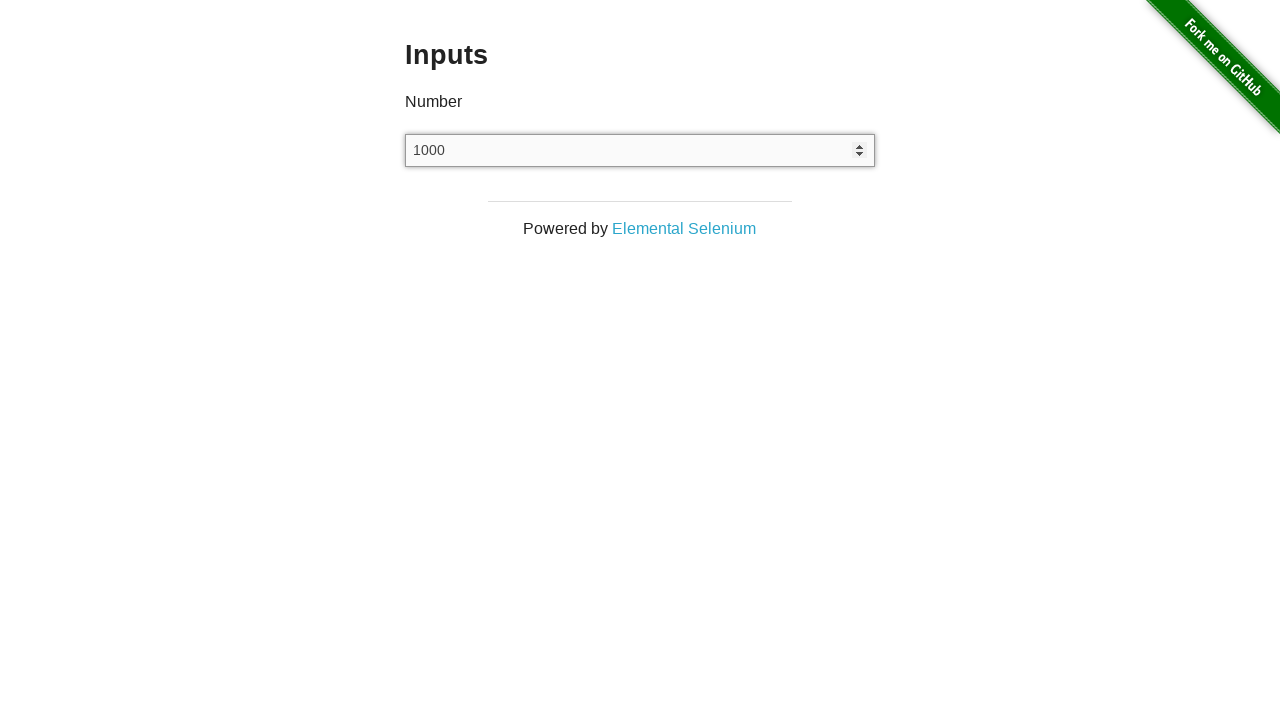

Cleared the input field on //*[@id="content"]/div/div/div/input
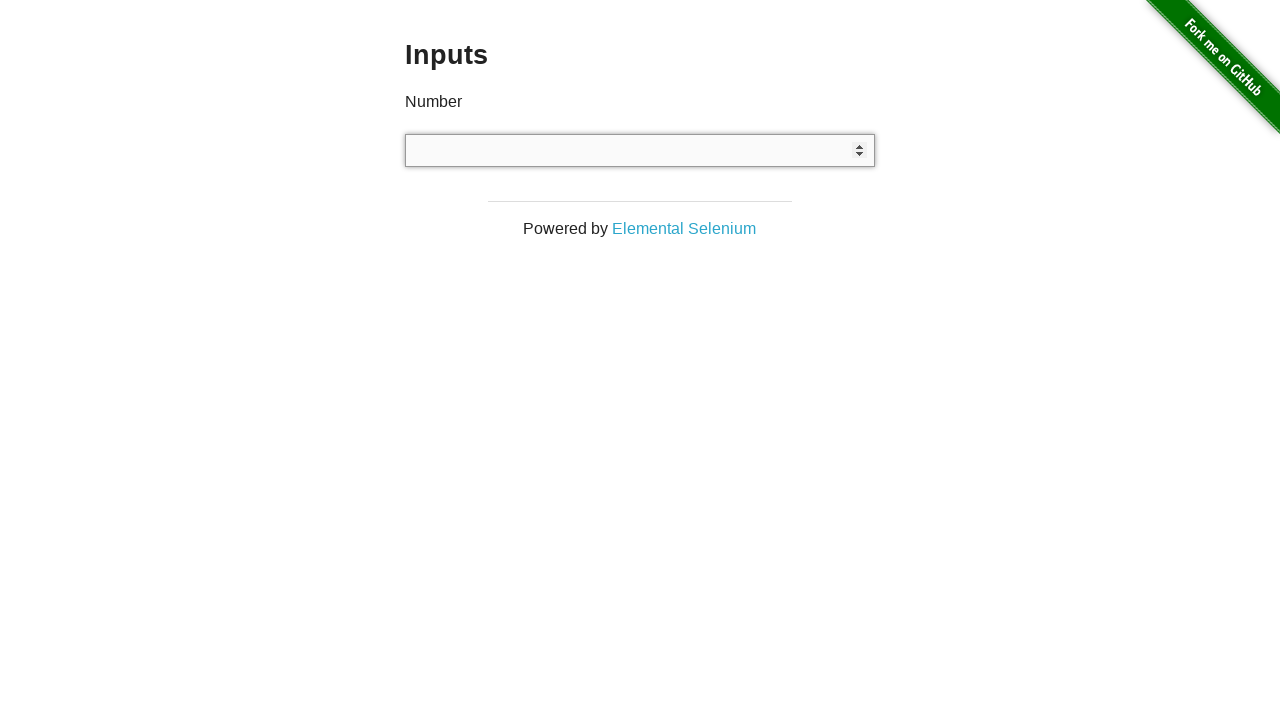

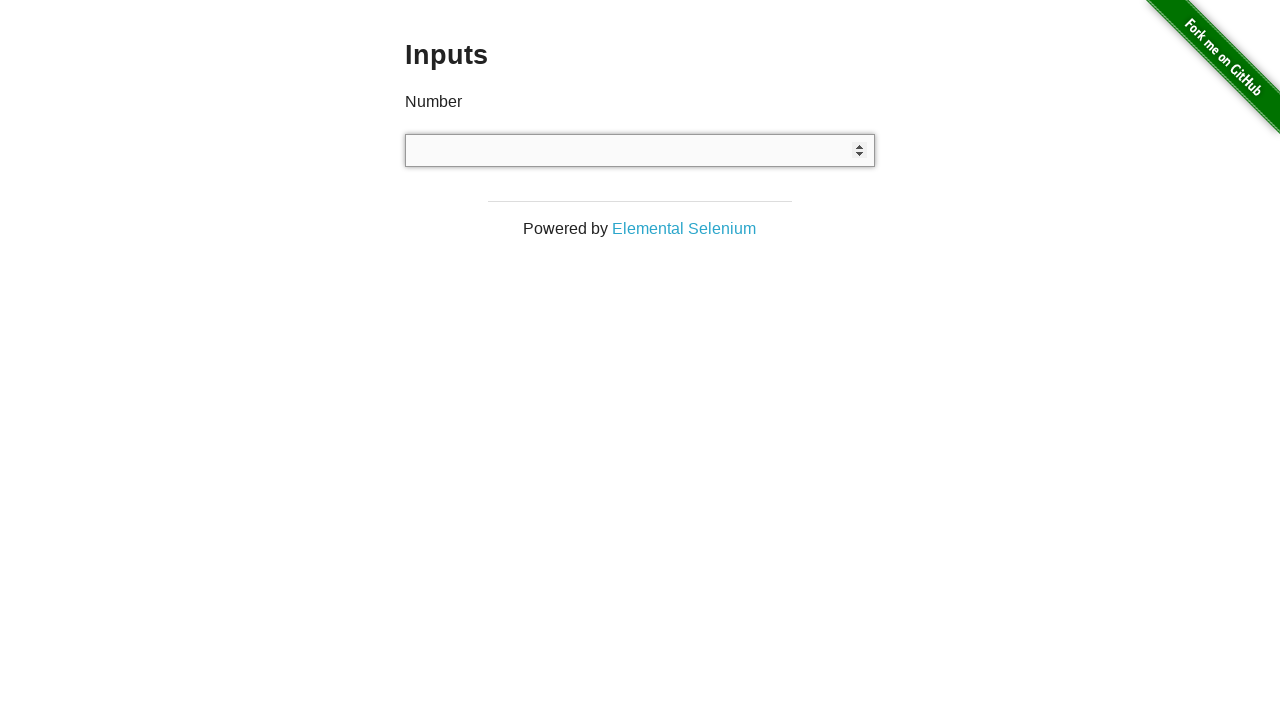